Opens two browser pages and navigates to Playwright documentation and a test automation practice site, demonstrating multi-page handling within a browser context.

Starting URL: https://playwright.dev/docs/api/class-browsercontext

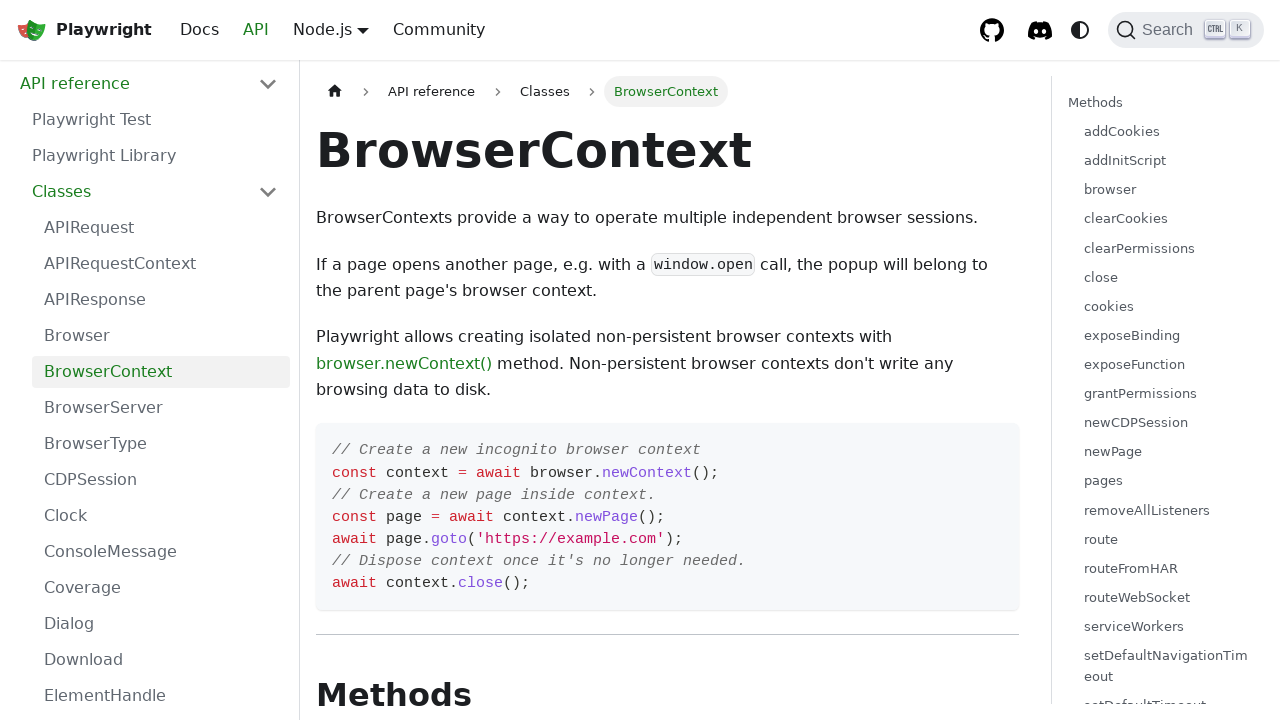

Created a second page in the same browser context
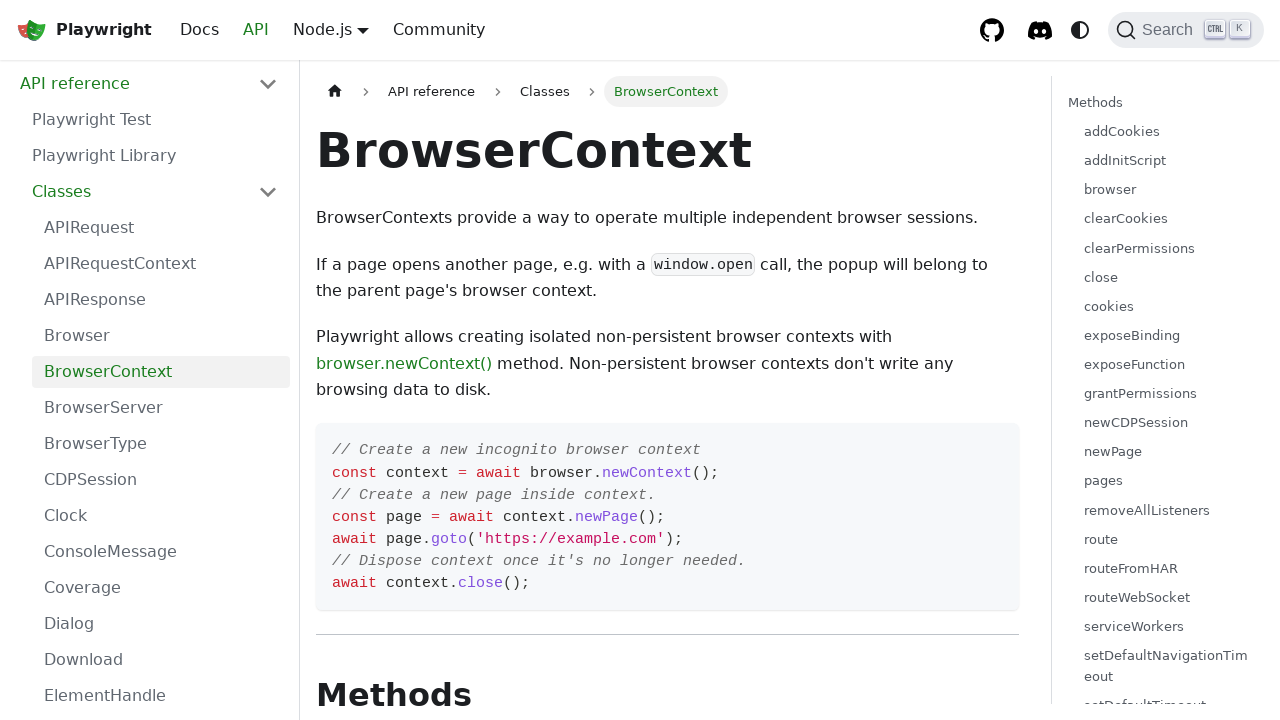

Navigated second page to test automation practice site
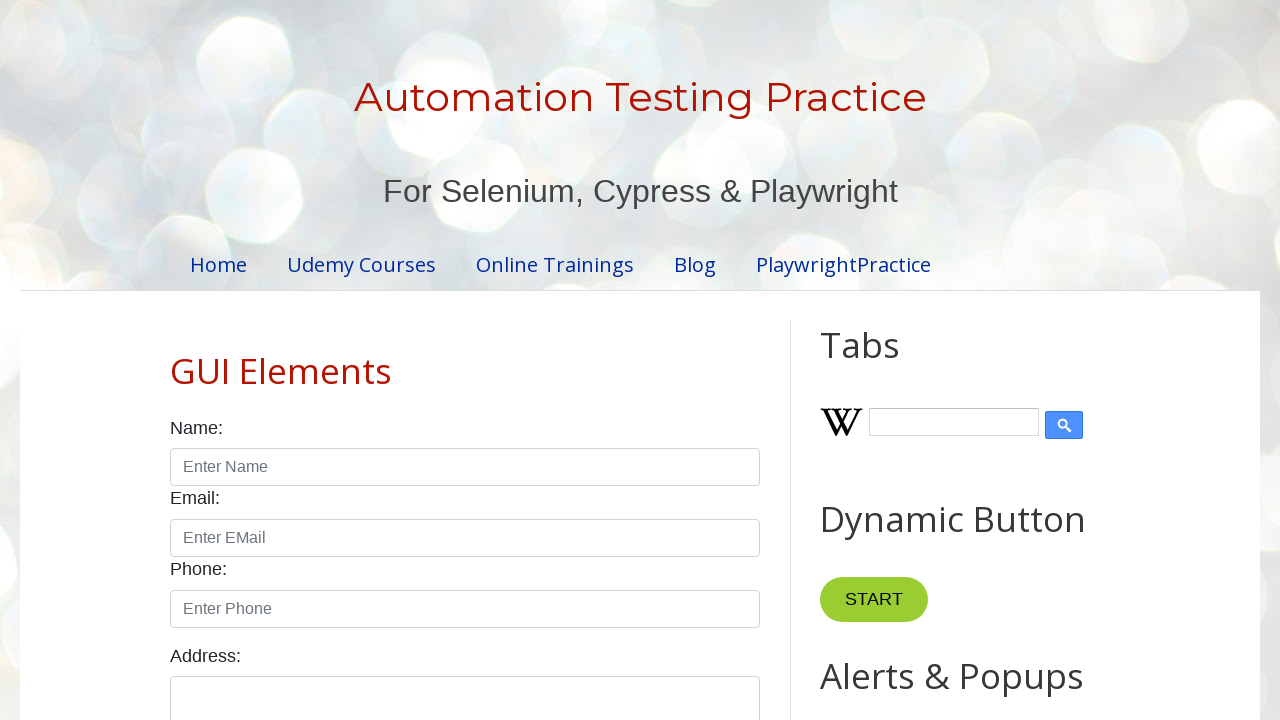

First page finished loading
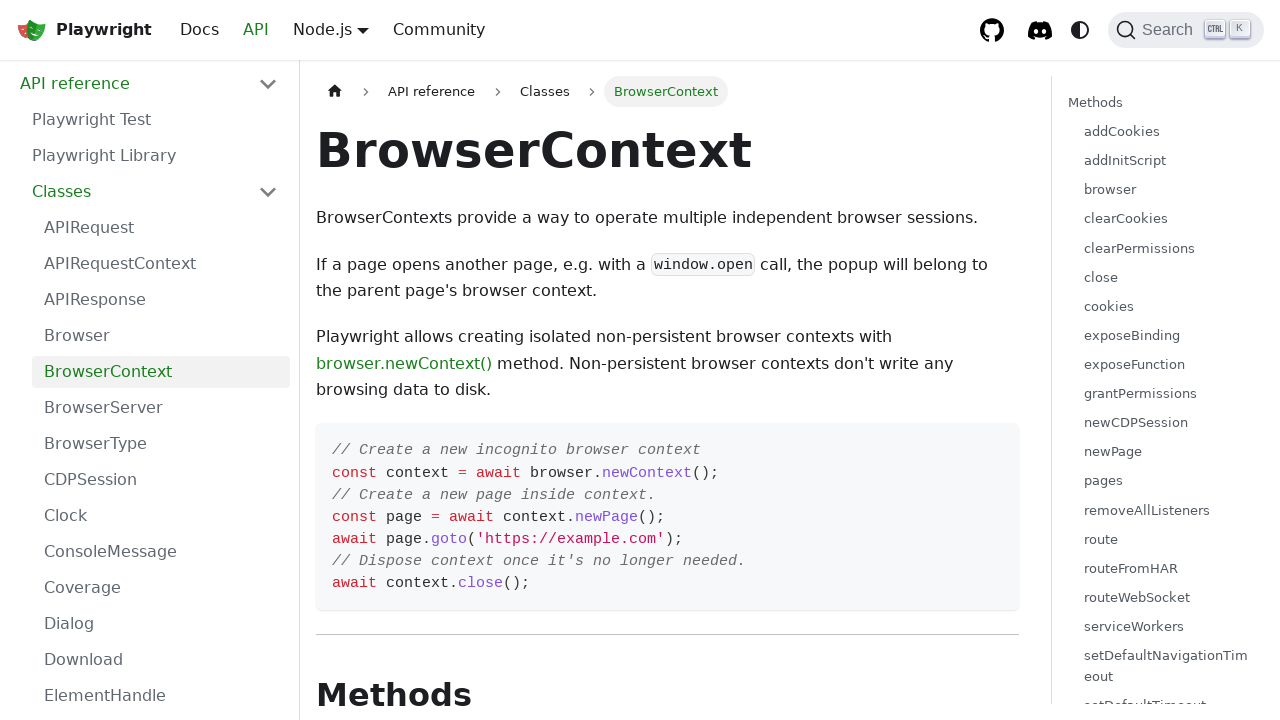

Second page finished loading
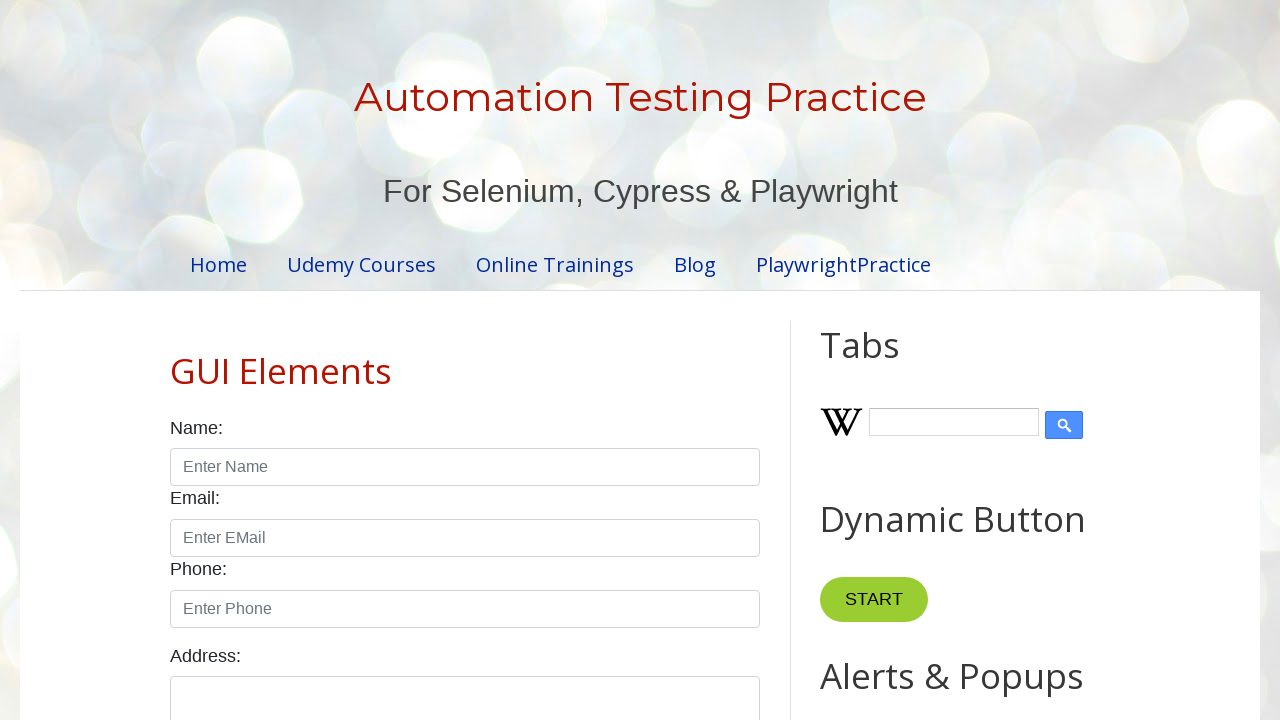

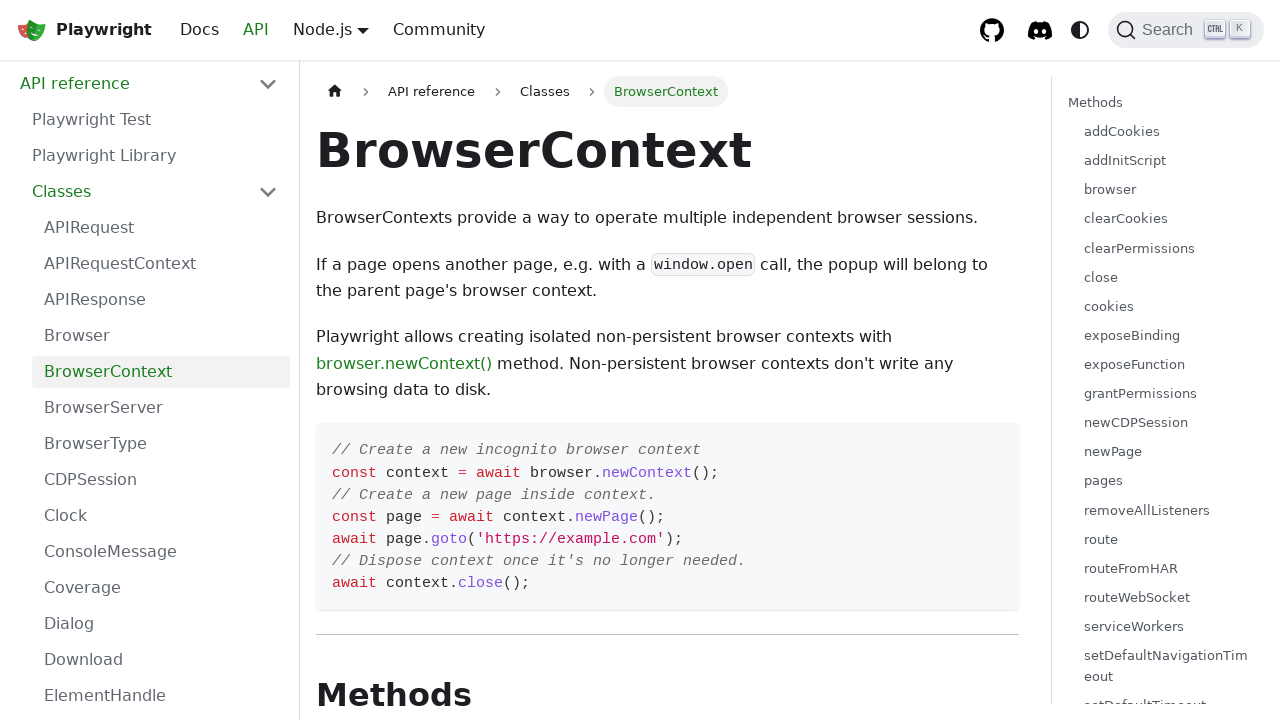